Tests simple JavaScript alert handling by clicking a button that triggers an alert, then accepting the alert dialog.

Starting URL: https://demoqa.com/alerts

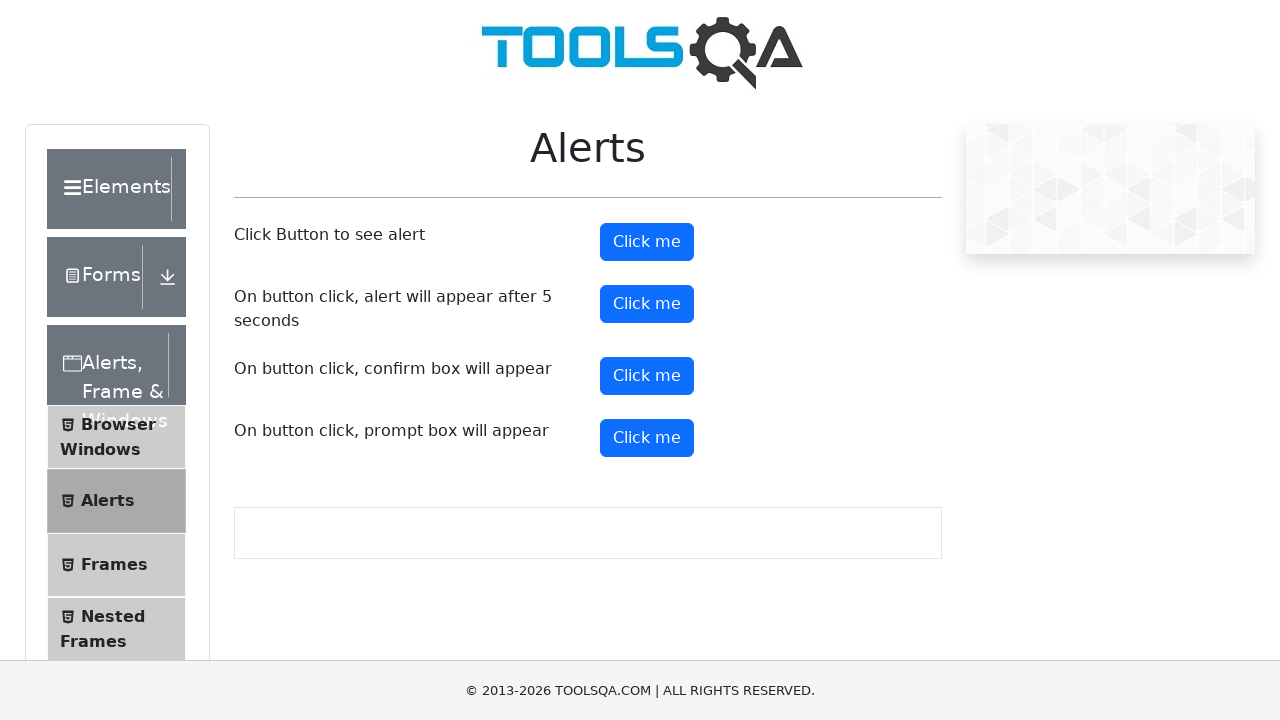

Set up dialog handler to automatically accept alerts
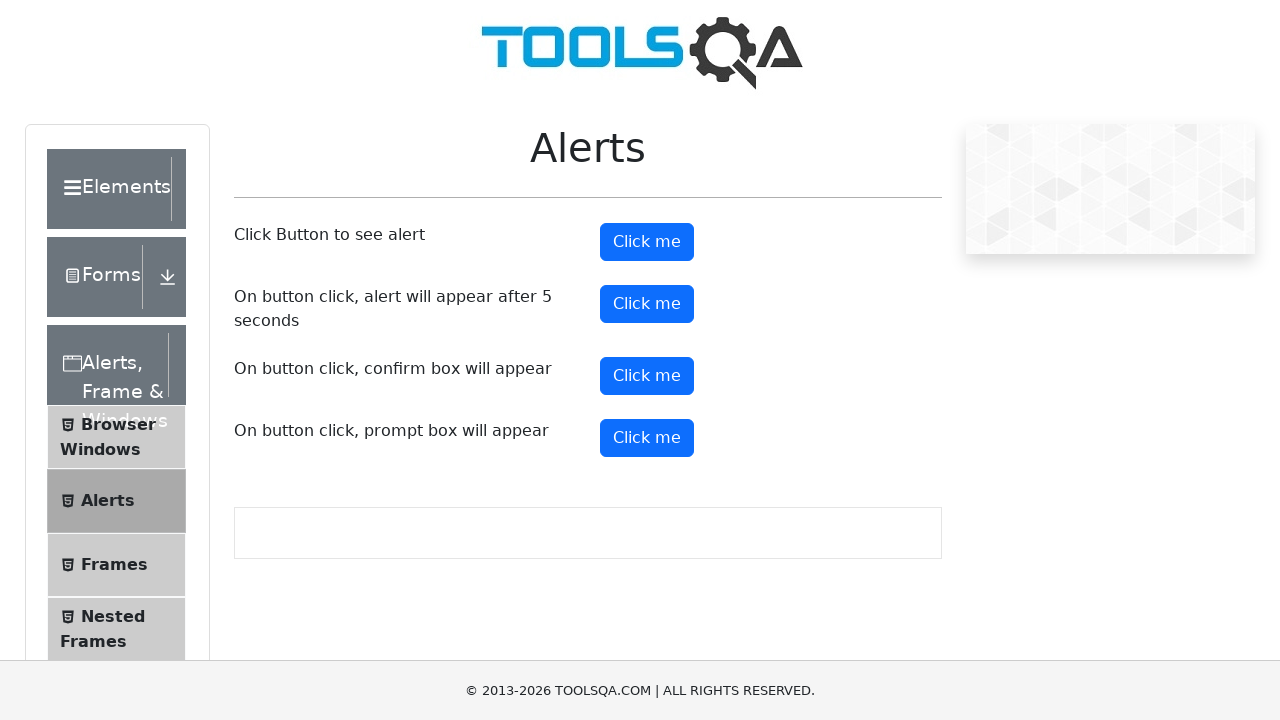

Clicked the alert button to trigger the JavaScript alert at (647, 242) on #alertButton
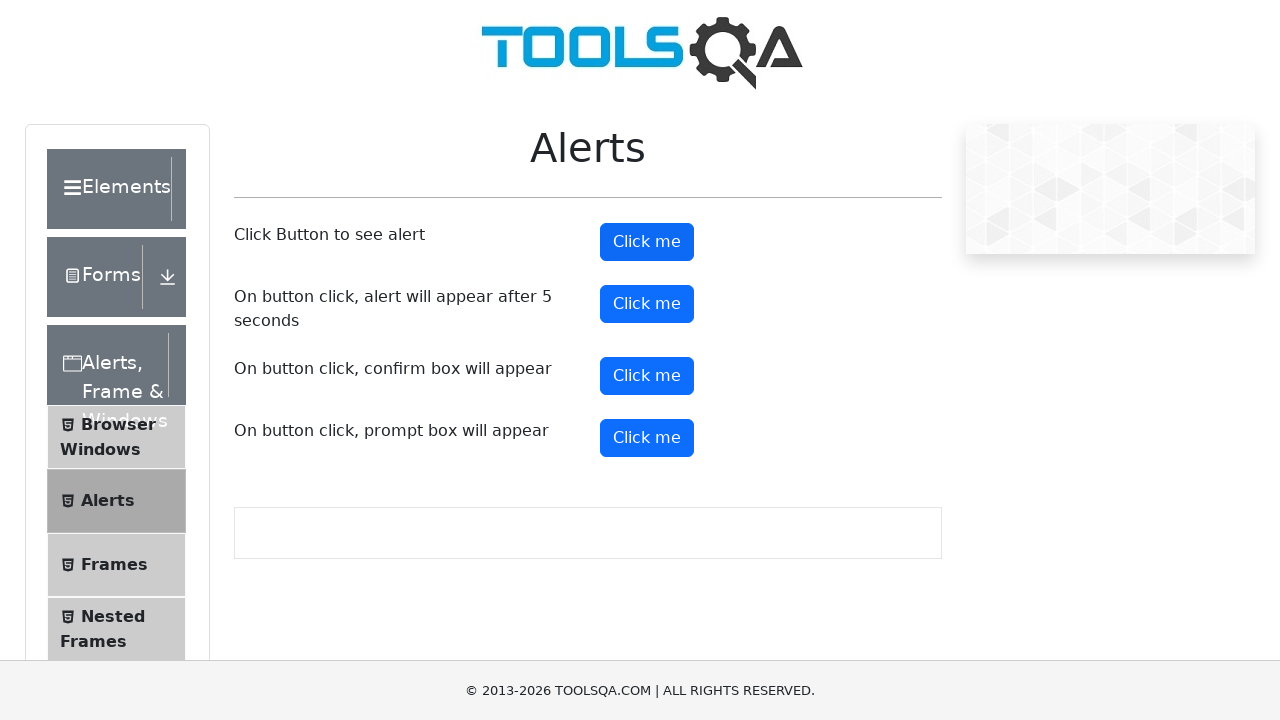

Waited 500ms for alert to be processed
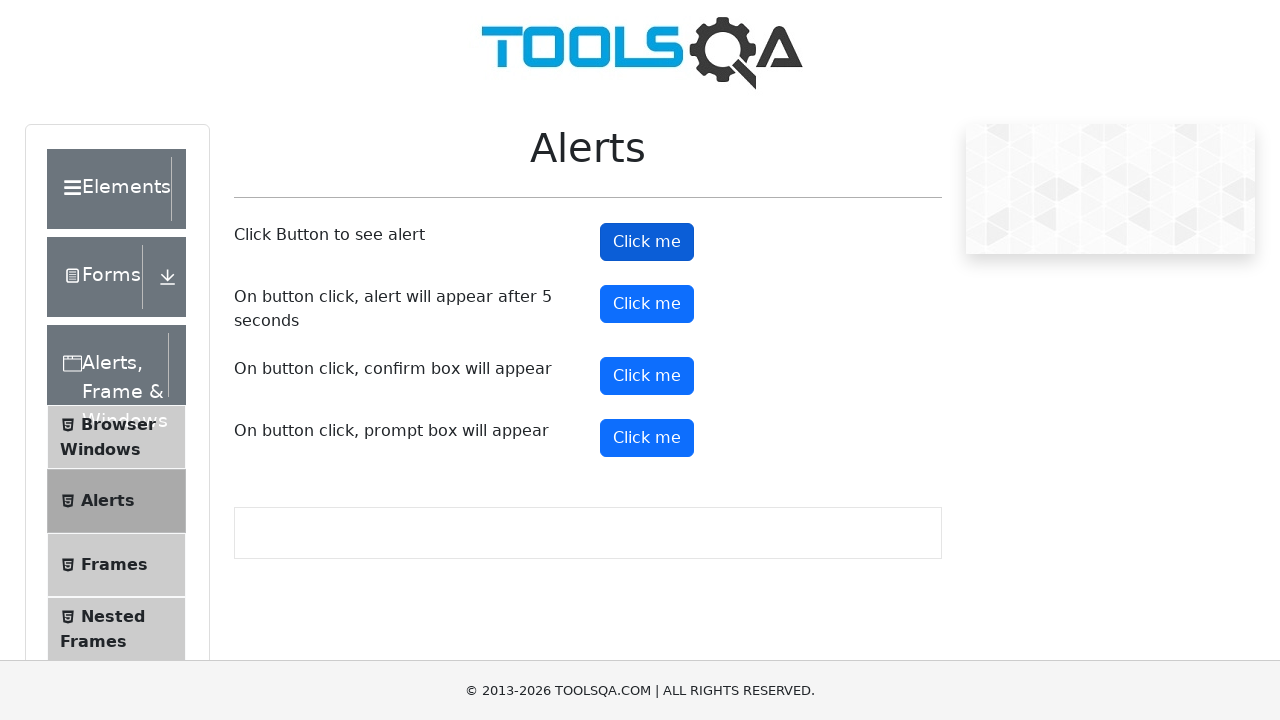

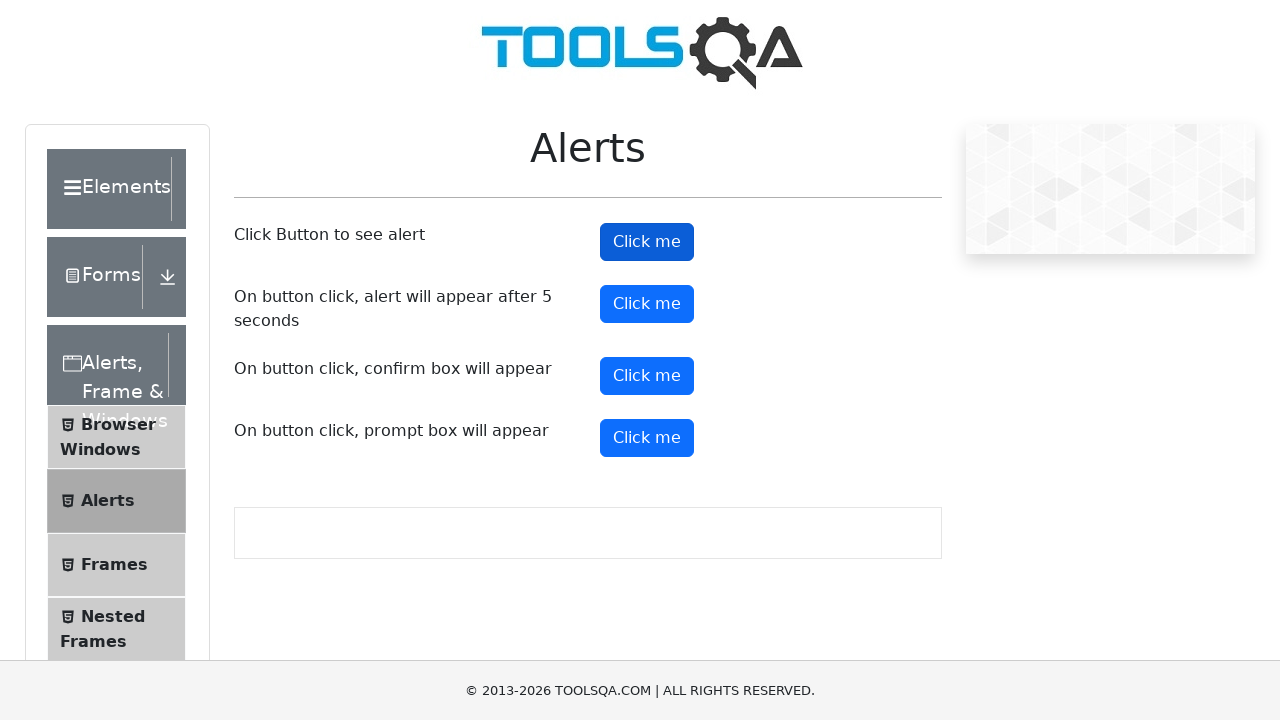